Tests hover functionality on user profile images, verifying that hovering over each of three user images reveals the corresponding user details text (user1, user2, user3).

Starting URL: https://the-internet.herokuapp.com/hovers

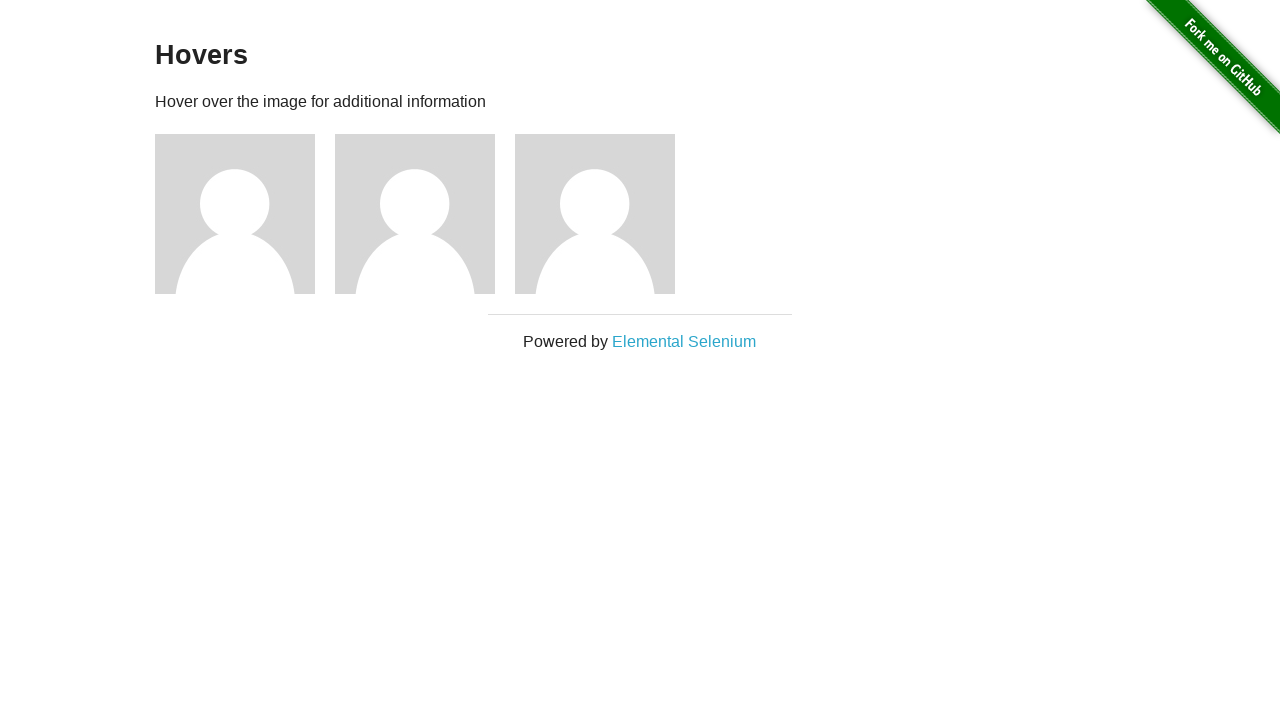

Located first user image element
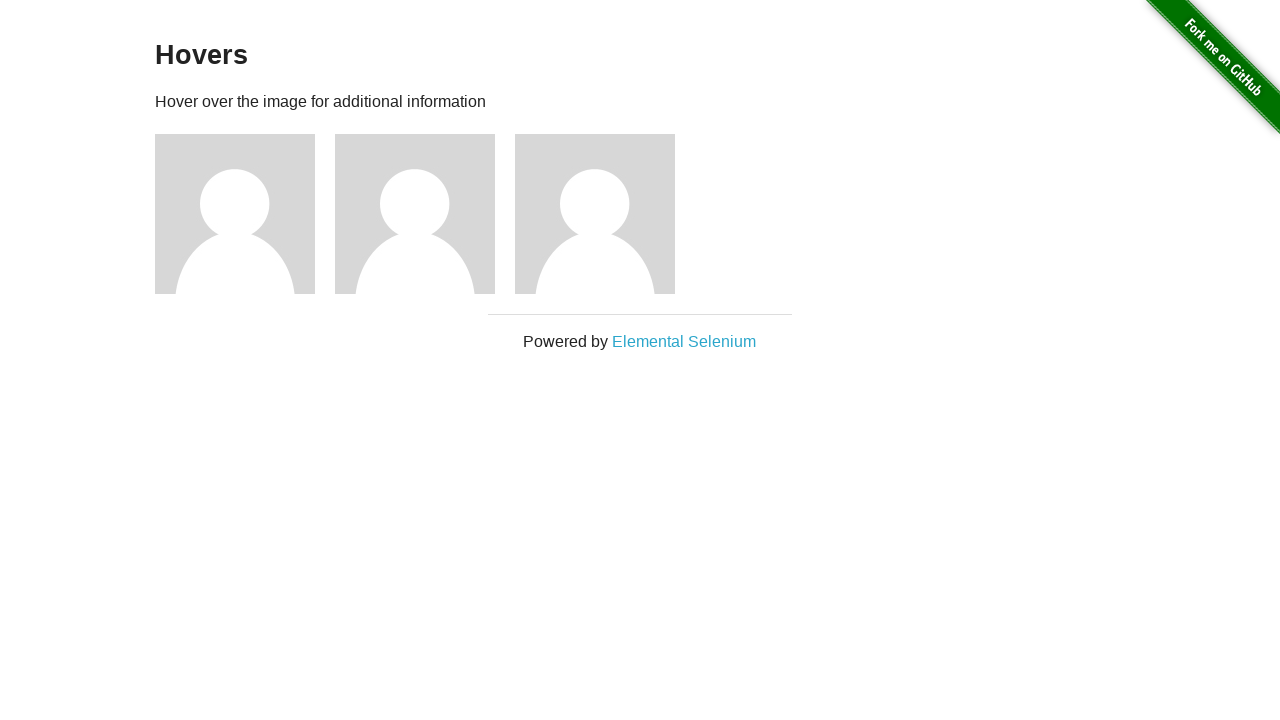

Hovered over first user image at (245, 214) on xpath=//h5[text()='name: user1']/../..
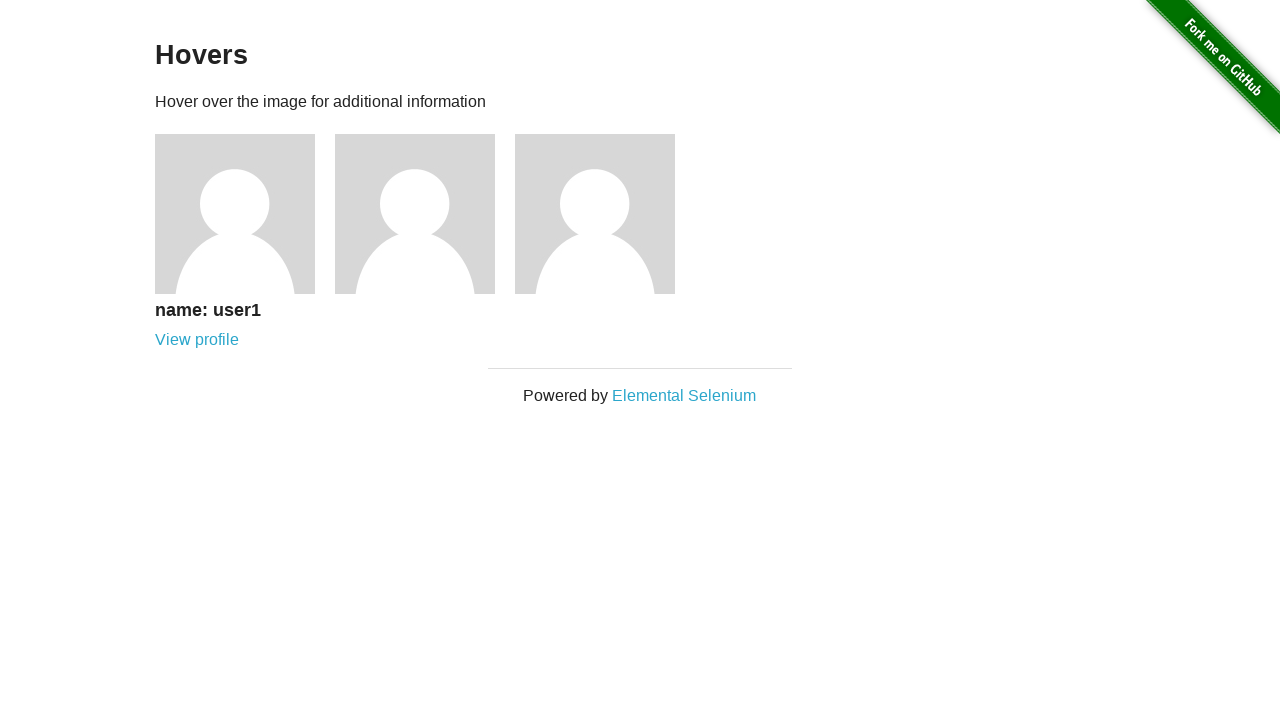

Located first user details text element
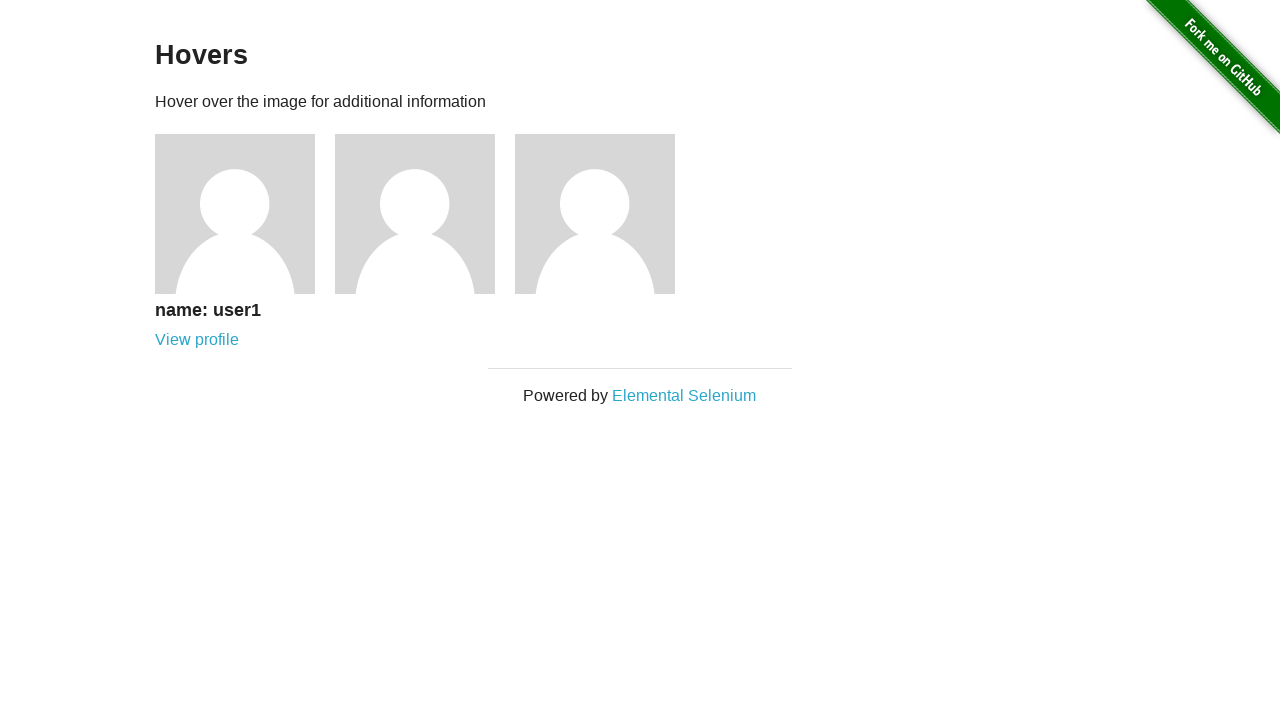

First user details text became visible
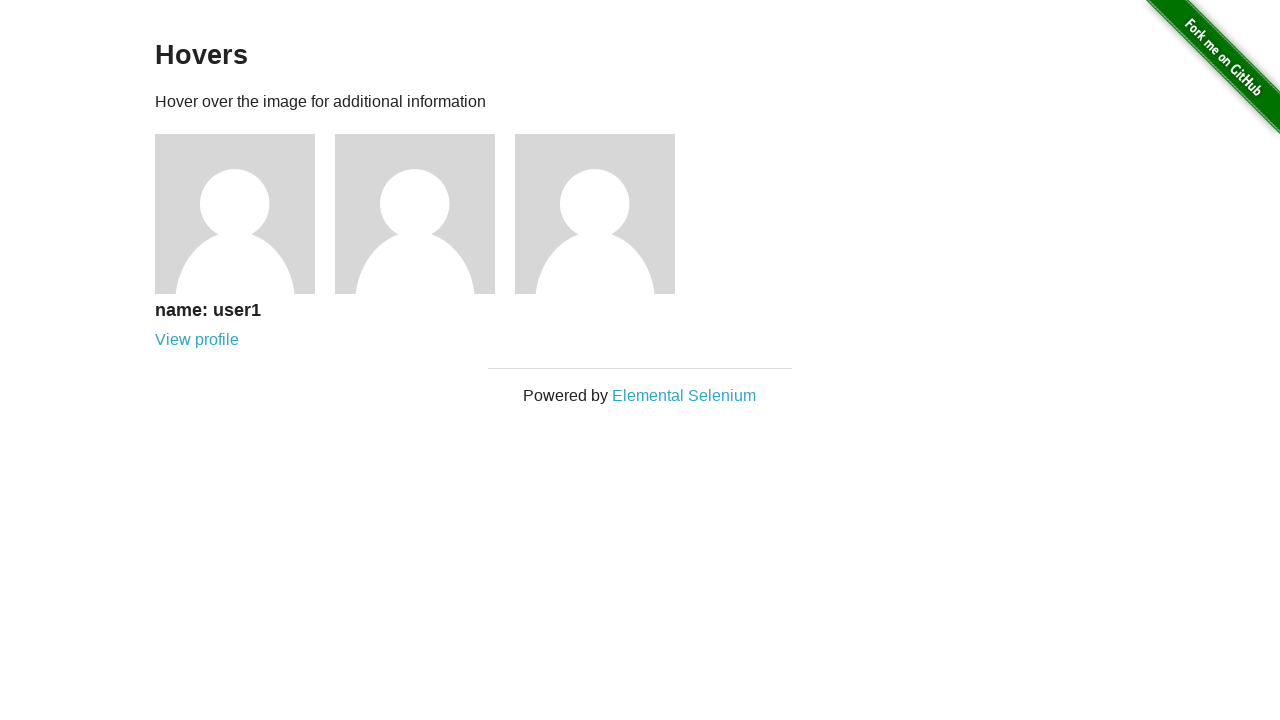

Verified first user details displays 'name: user1'
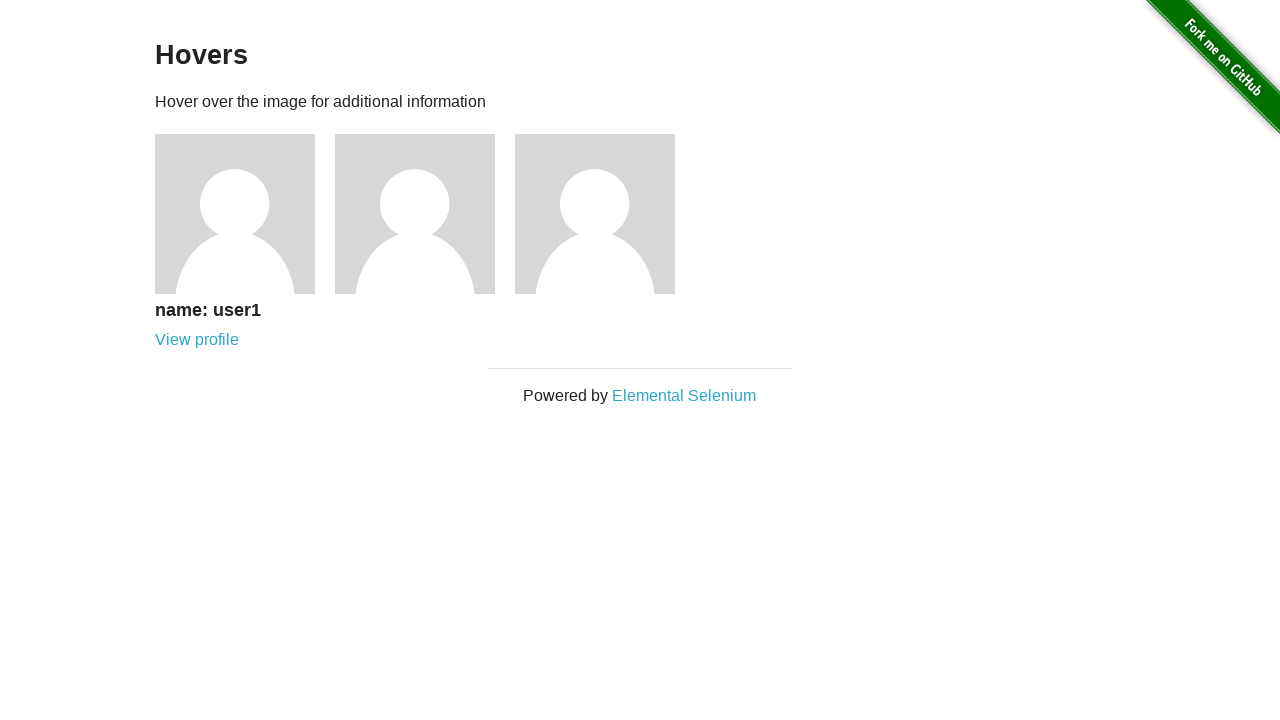

Hovered over second user image at (425, 214) on xpath=//h5[text()='name: user2']/../..
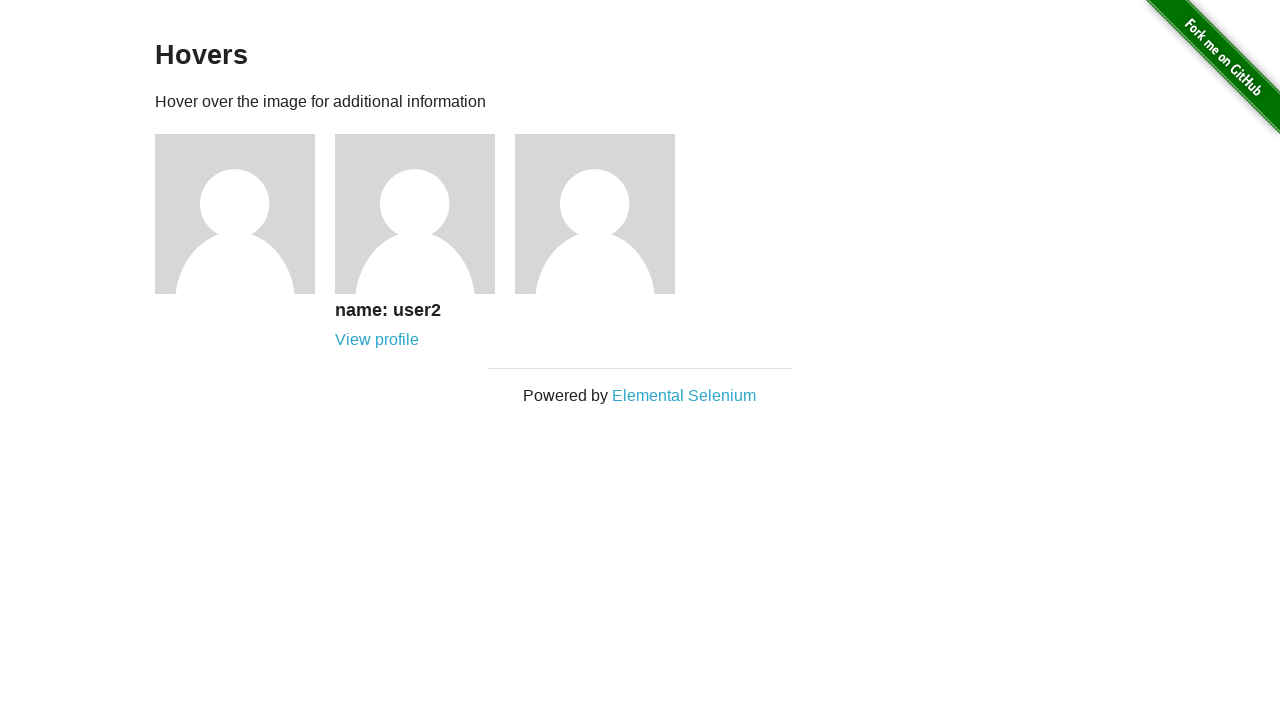

Located second user details text element
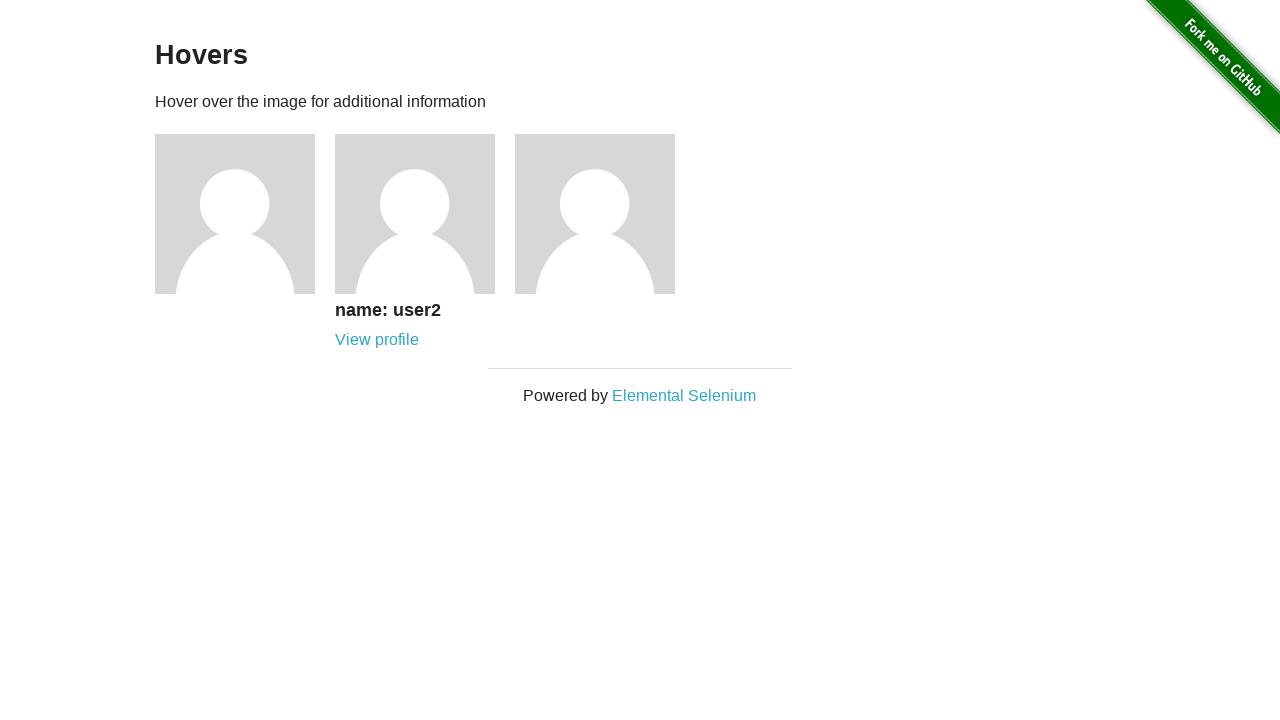

Second user details text became visible
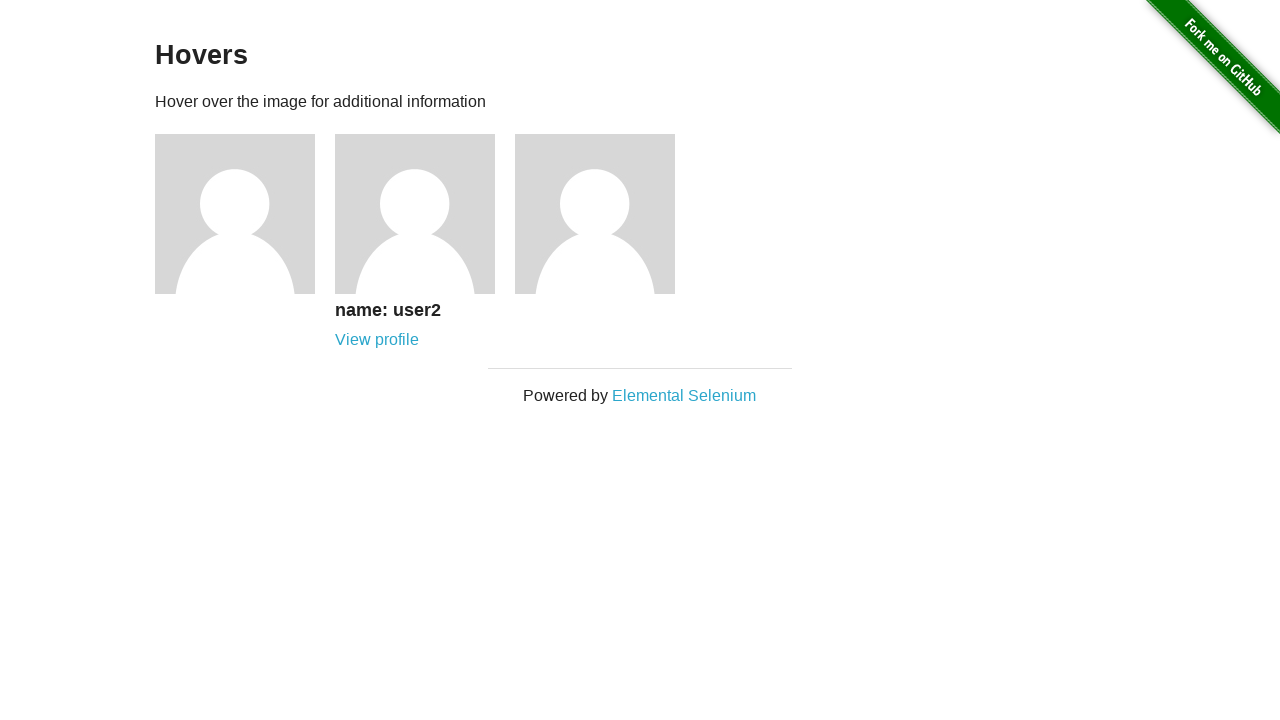

Verified second user details displays 'name: user2'
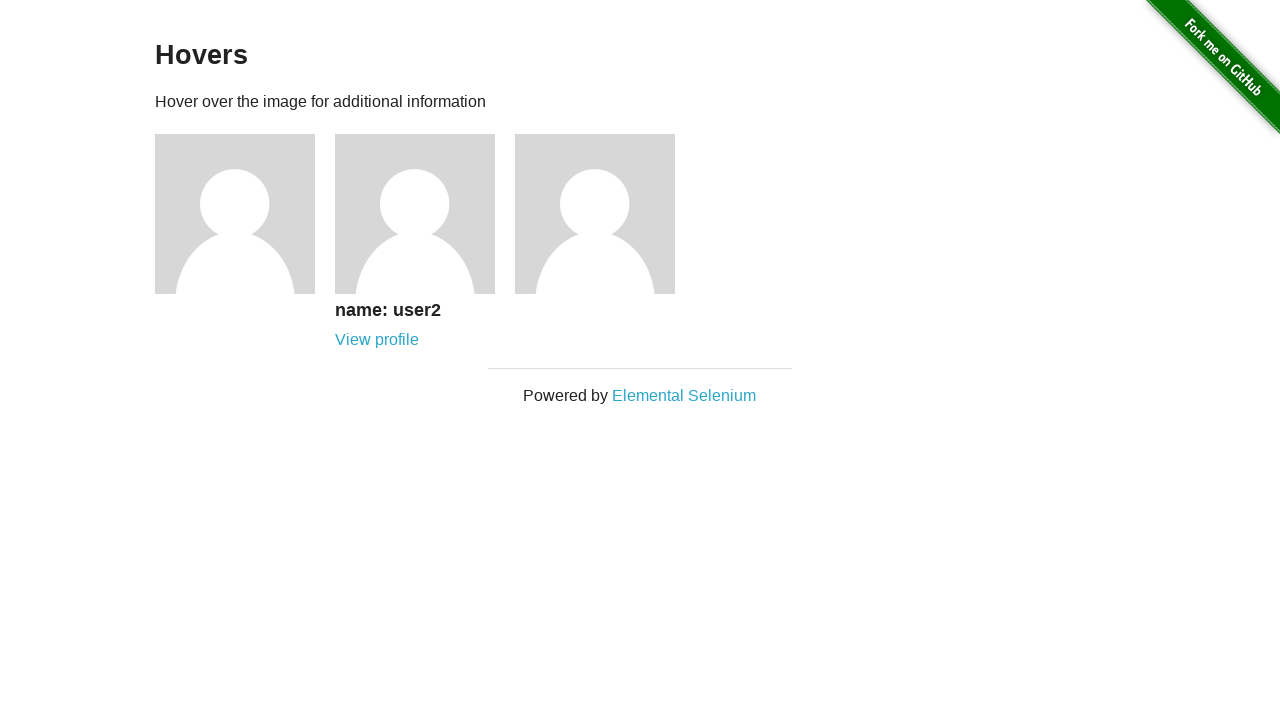

Hovered over third user image at (605, 214) on xpath=//h5[text()='name: user3']/../..
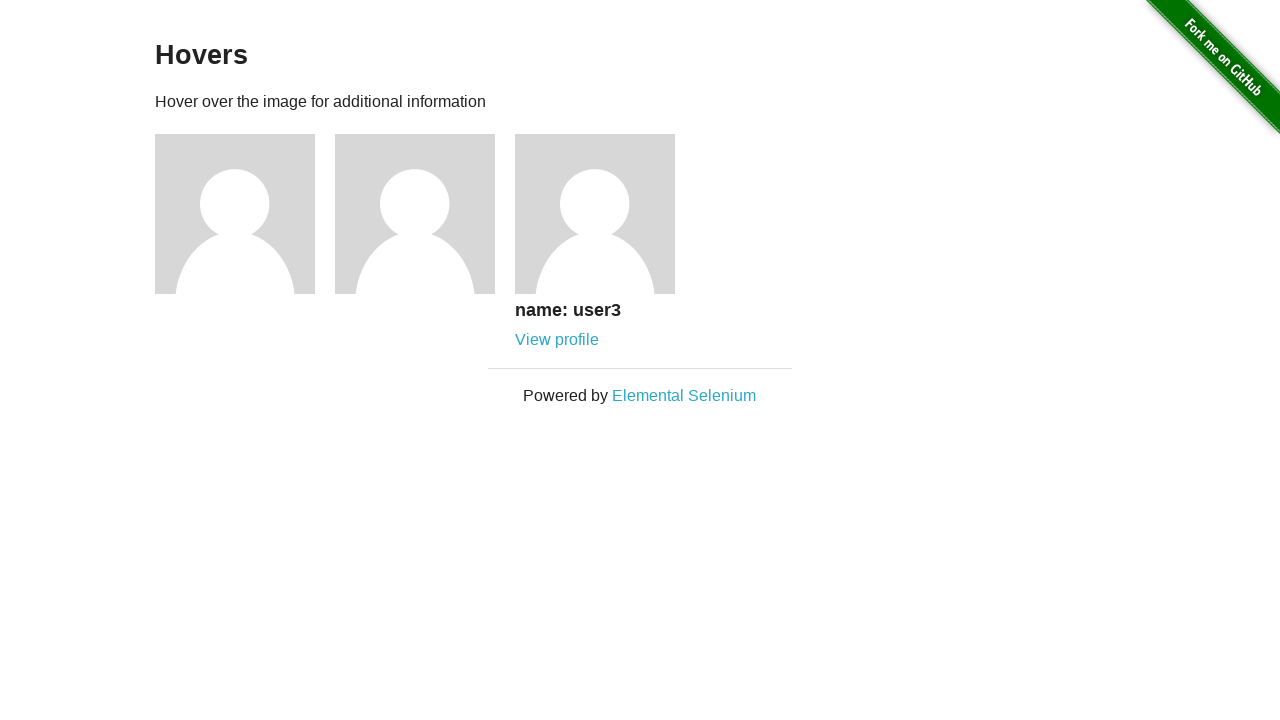

Located third user details text element
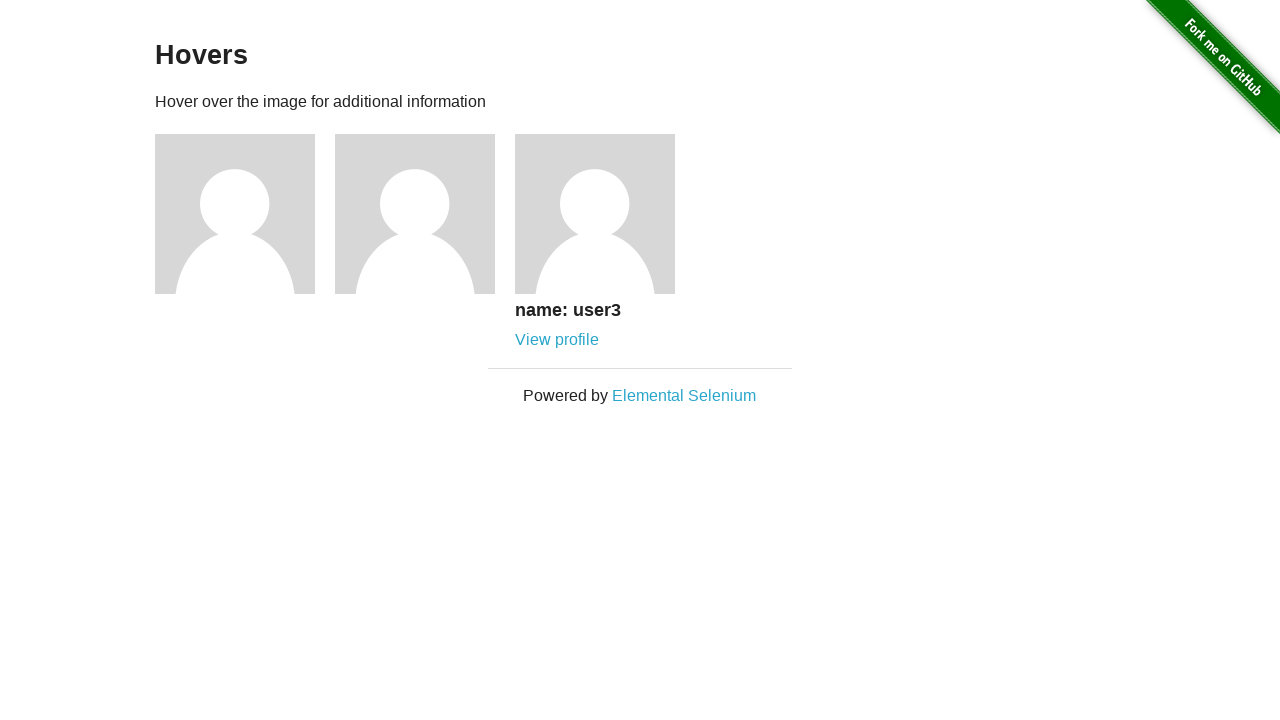

Third user details text became visible
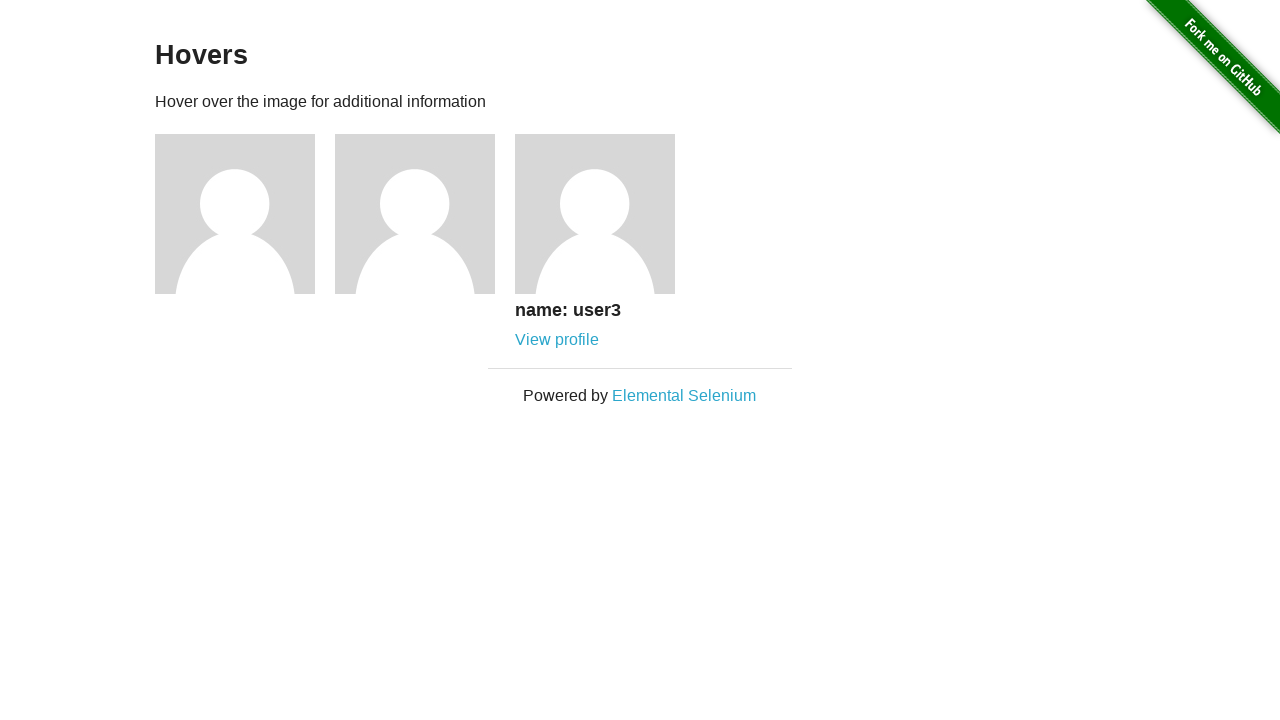

Verified third user details displays 'name: user3'
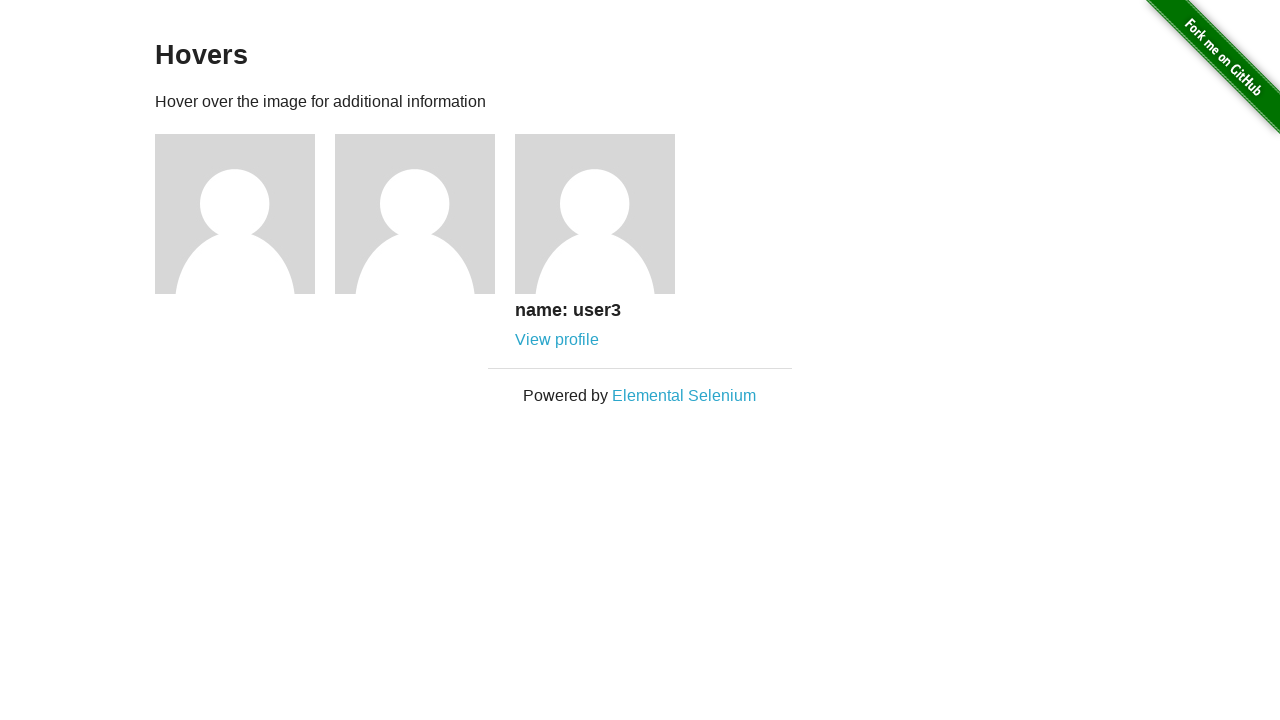

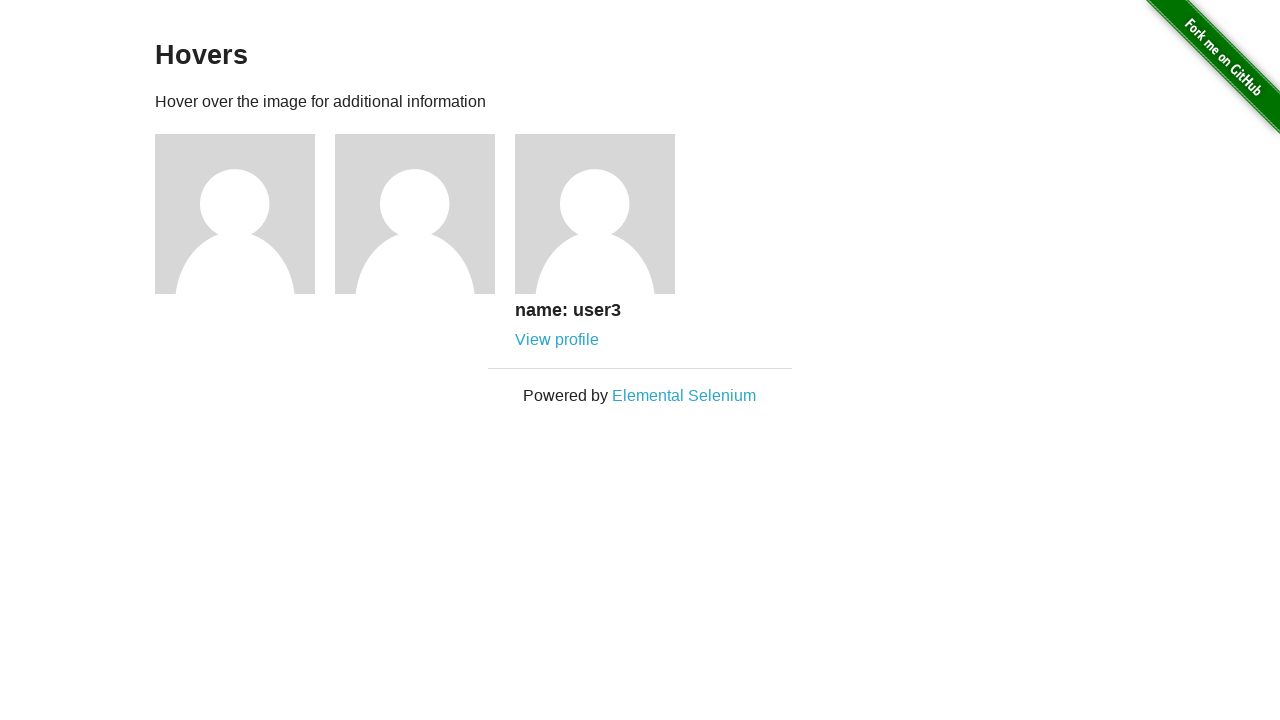